Tests registration form with empty email field, expecting validation error

Starting URL: https://www.sharelane.com/cgi-bin/register.py?page=1&zip_code=12345

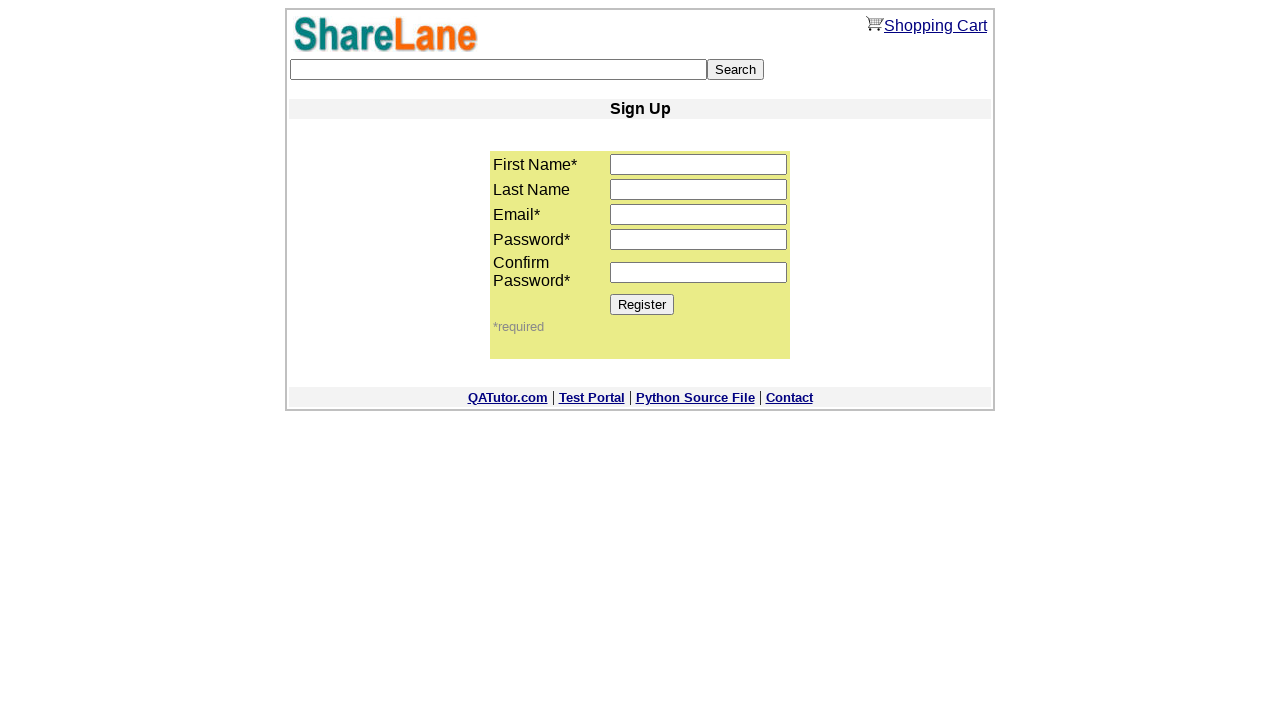

Filled first name field with 'Name' on input[name='first_name']
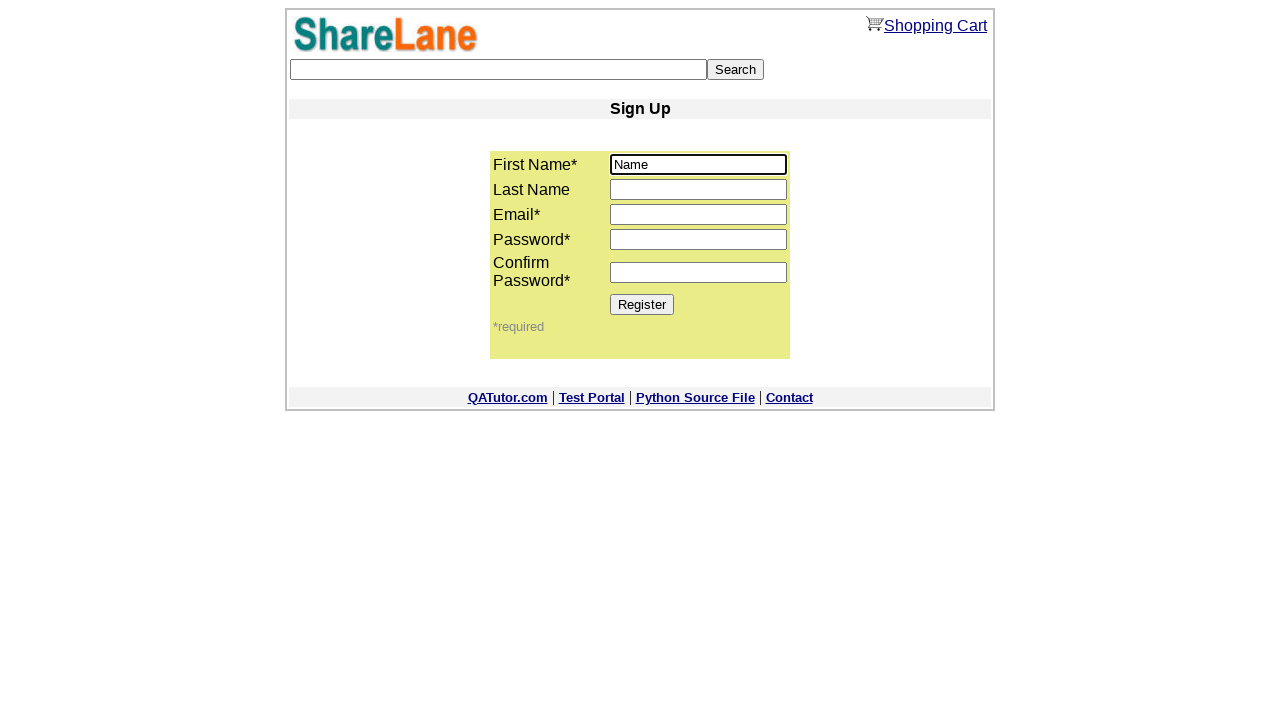

Filled last name field with 'Last' on input[name='last_name']
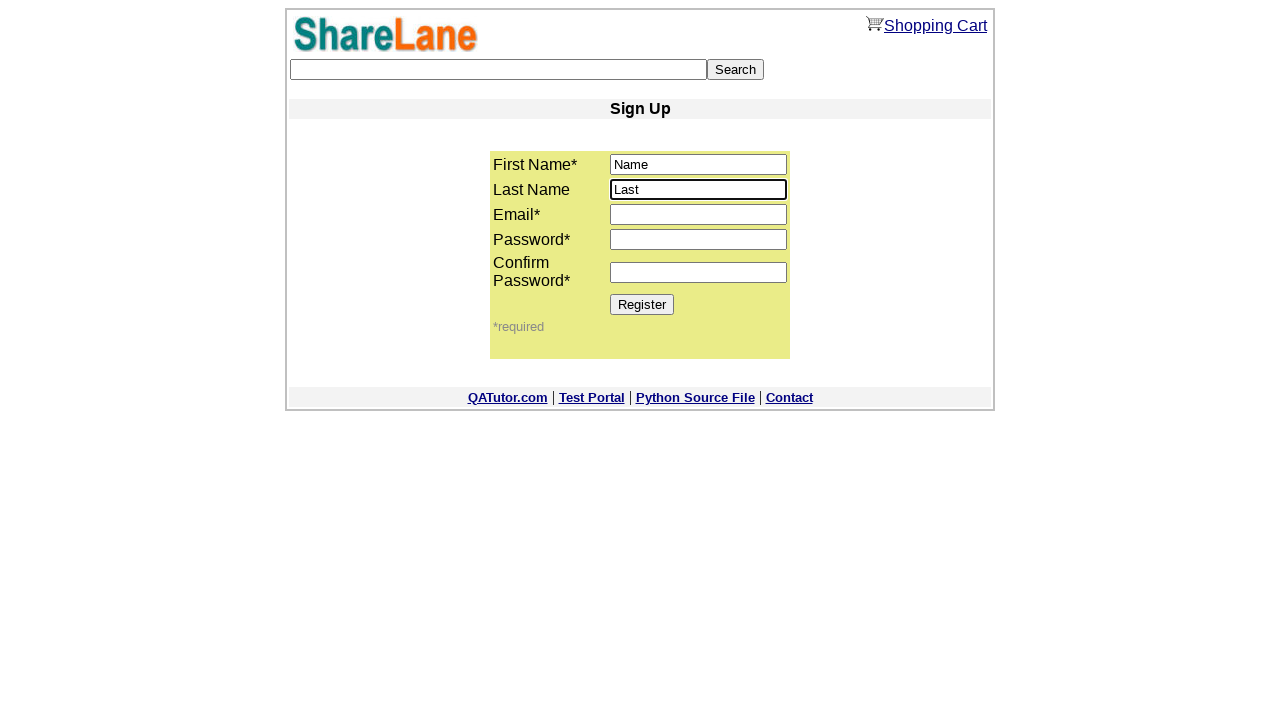

Left email field empty (testing validation error) on input[name='email']
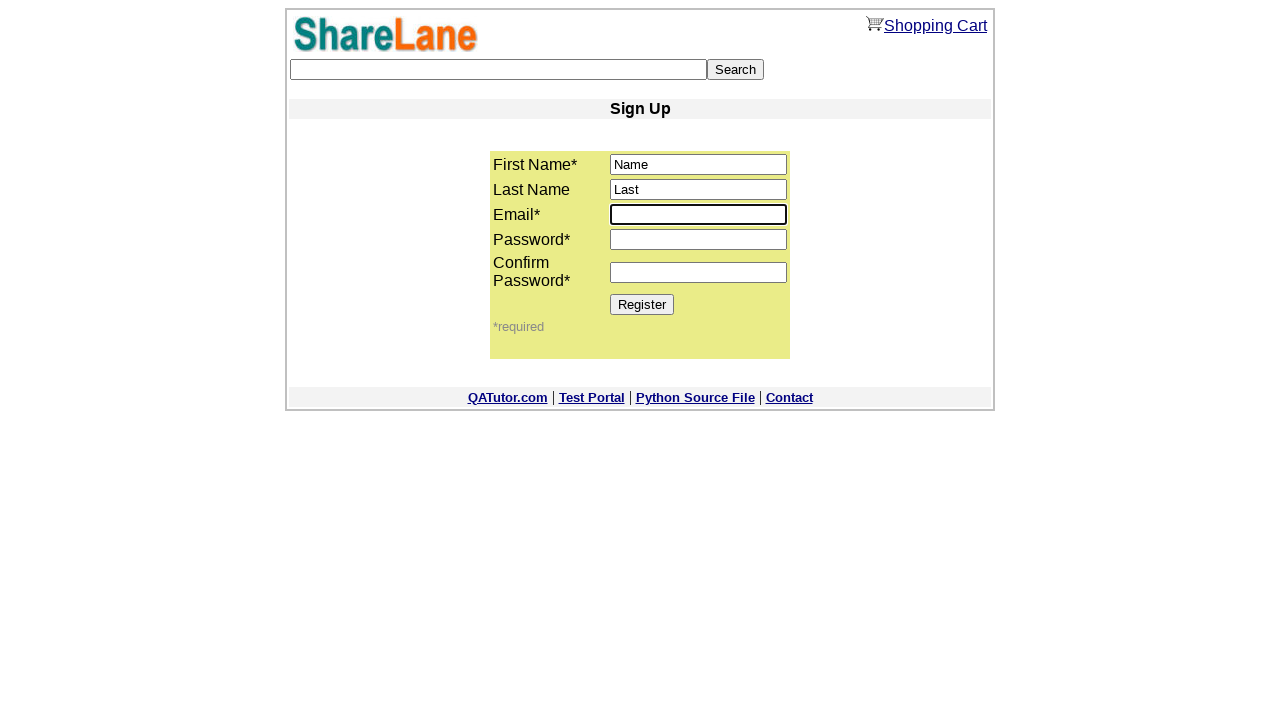

Filled password field with '123456' on input[name='password1']
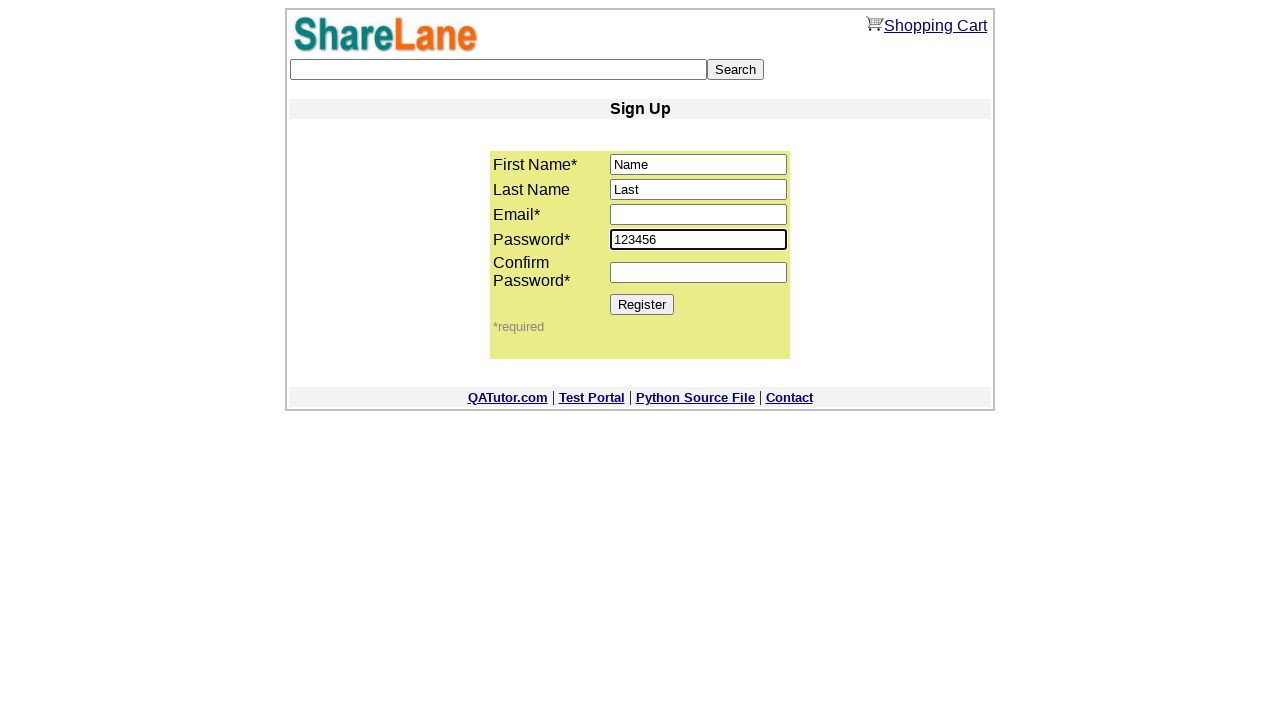

Filled confirm password field with '123456' on input[name='password2']
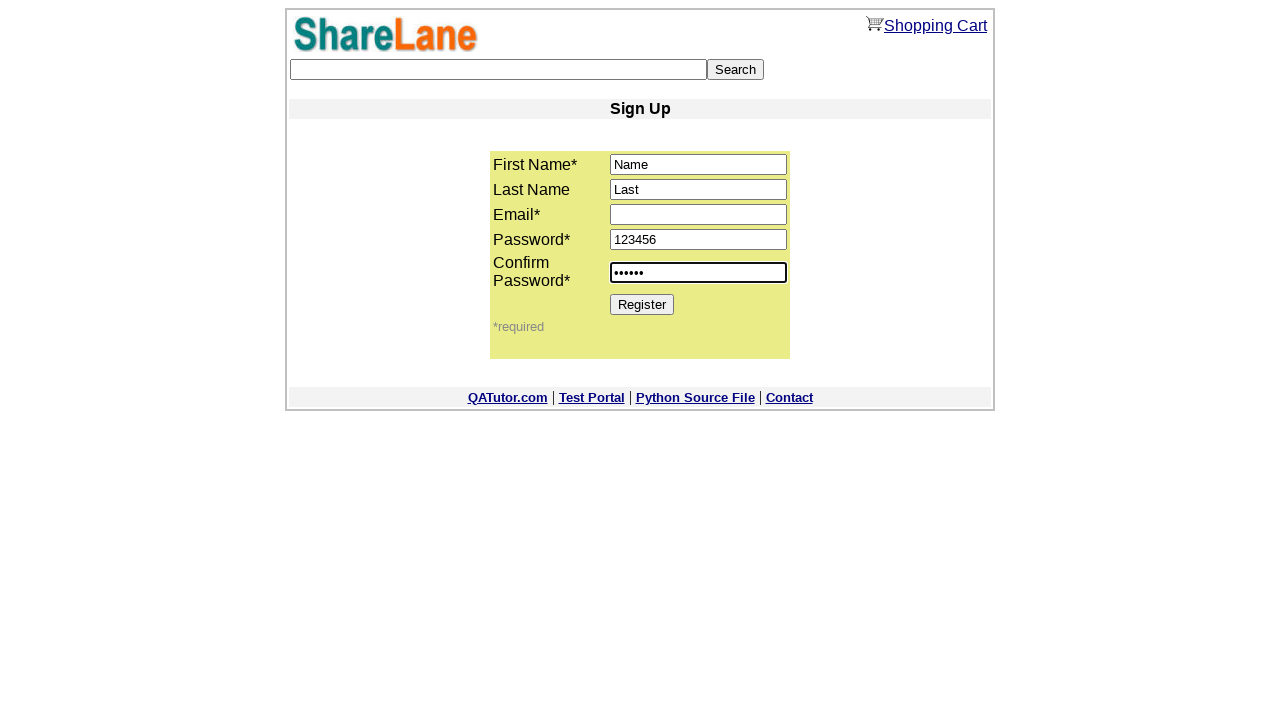

Clicked Register button to submit form with empty email at (642, 304) on input[value='Register']
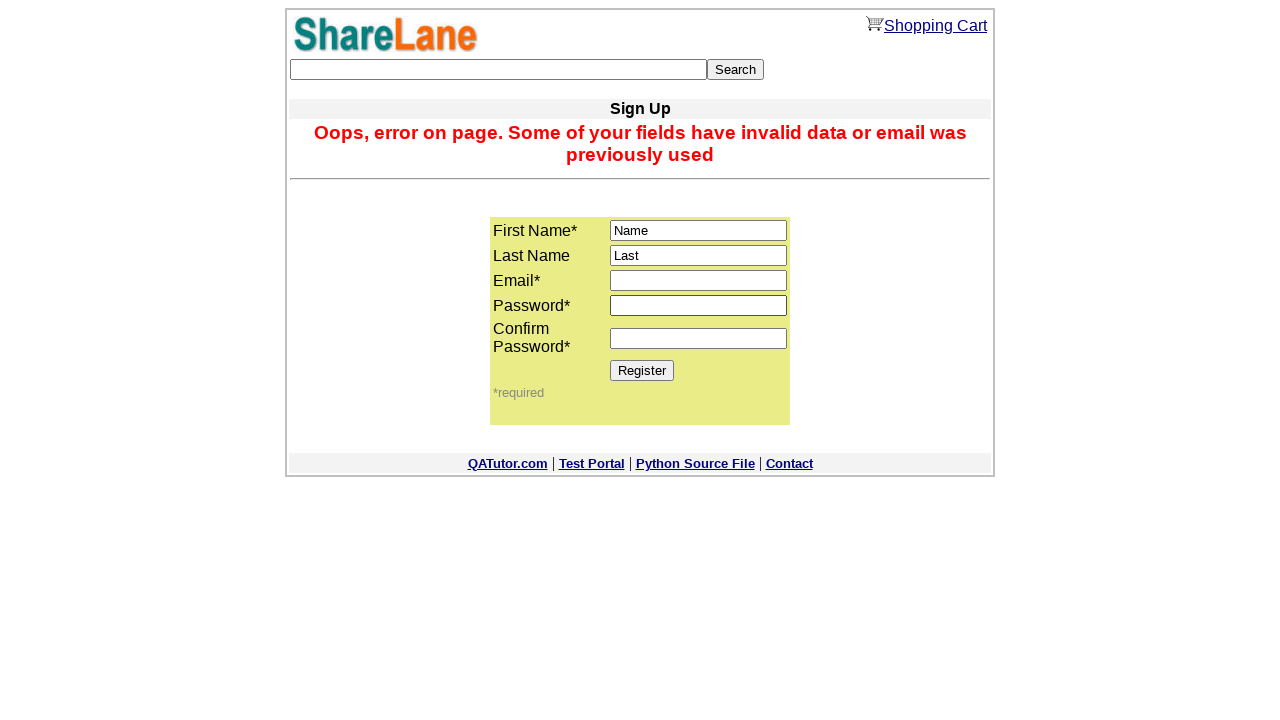

Validation error message appeared for empty email field
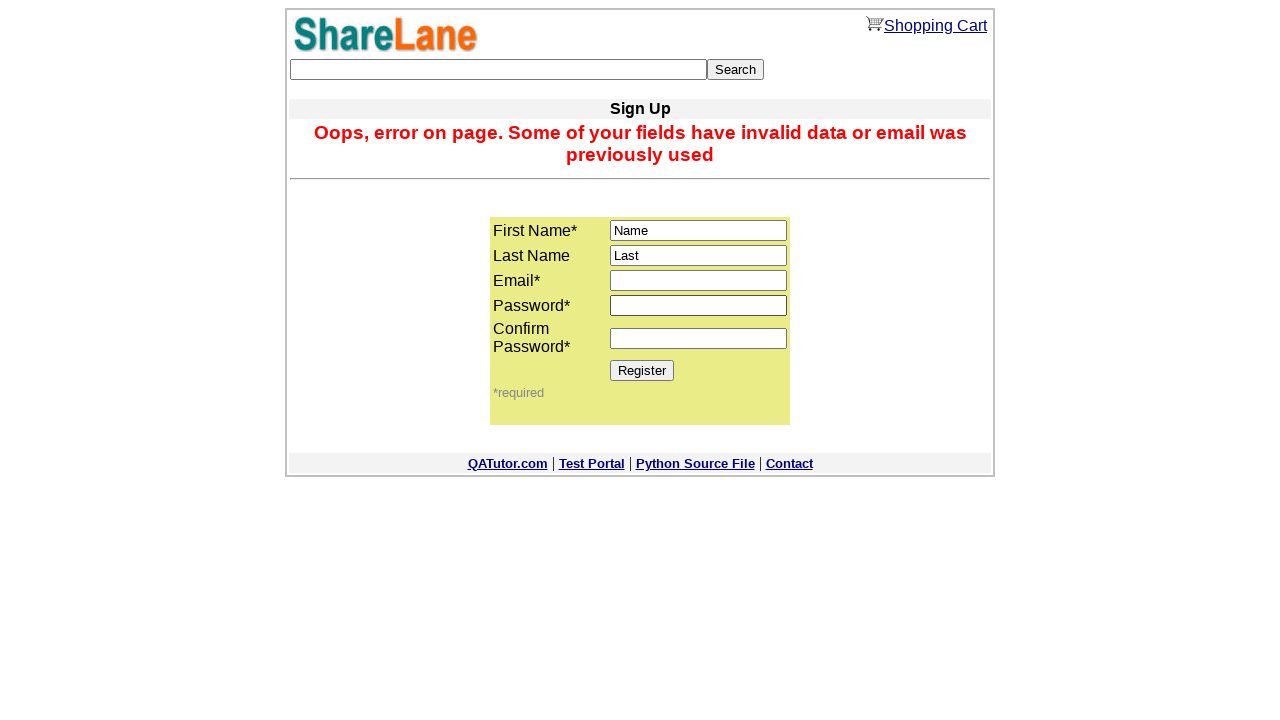

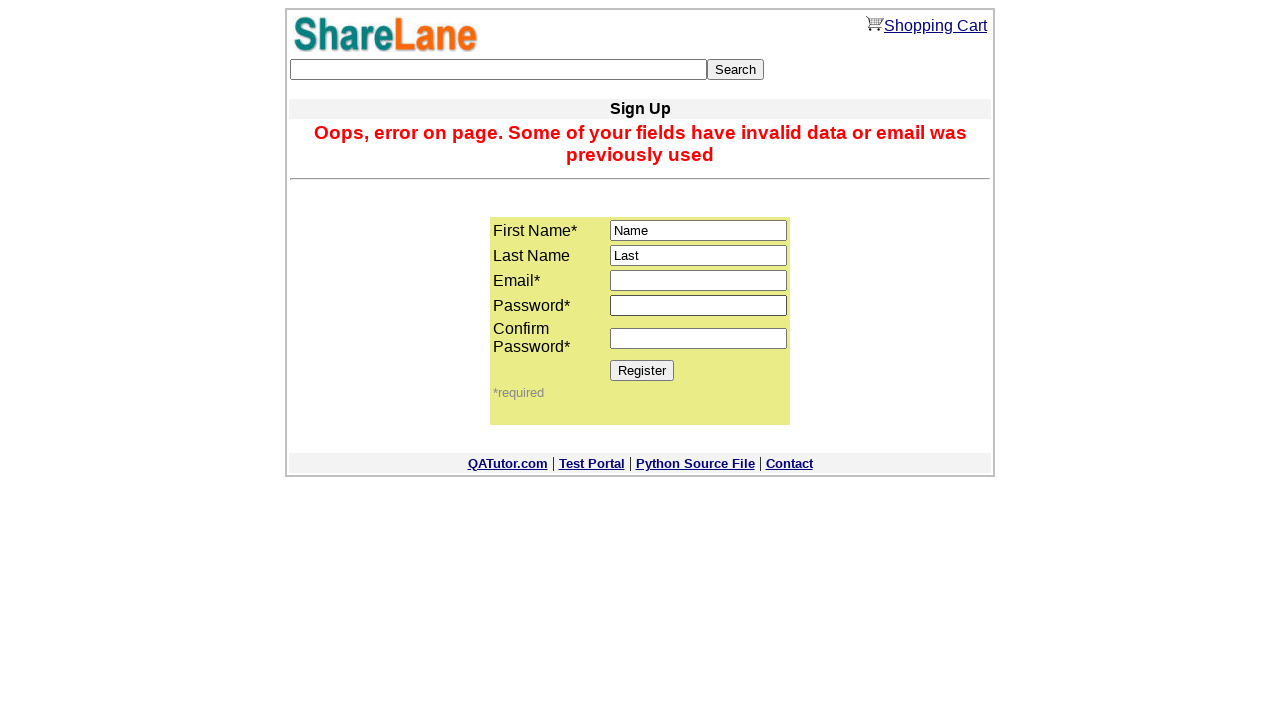